Navigates to KSRTC (Karnataka State Road Transport Corporation) website and verifies that anchor links are present on the page

Starting URL: https://www.ksrtc.in/

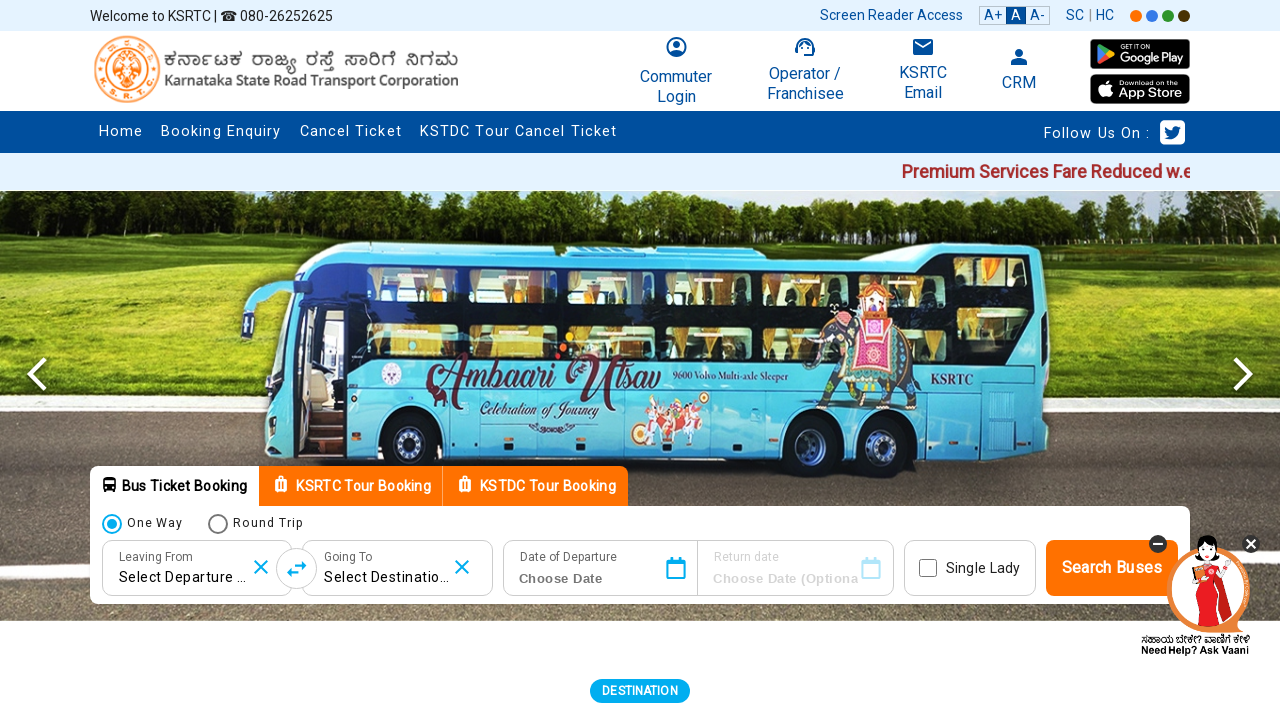

Navigated to KSRTC website and waited for network to become idle
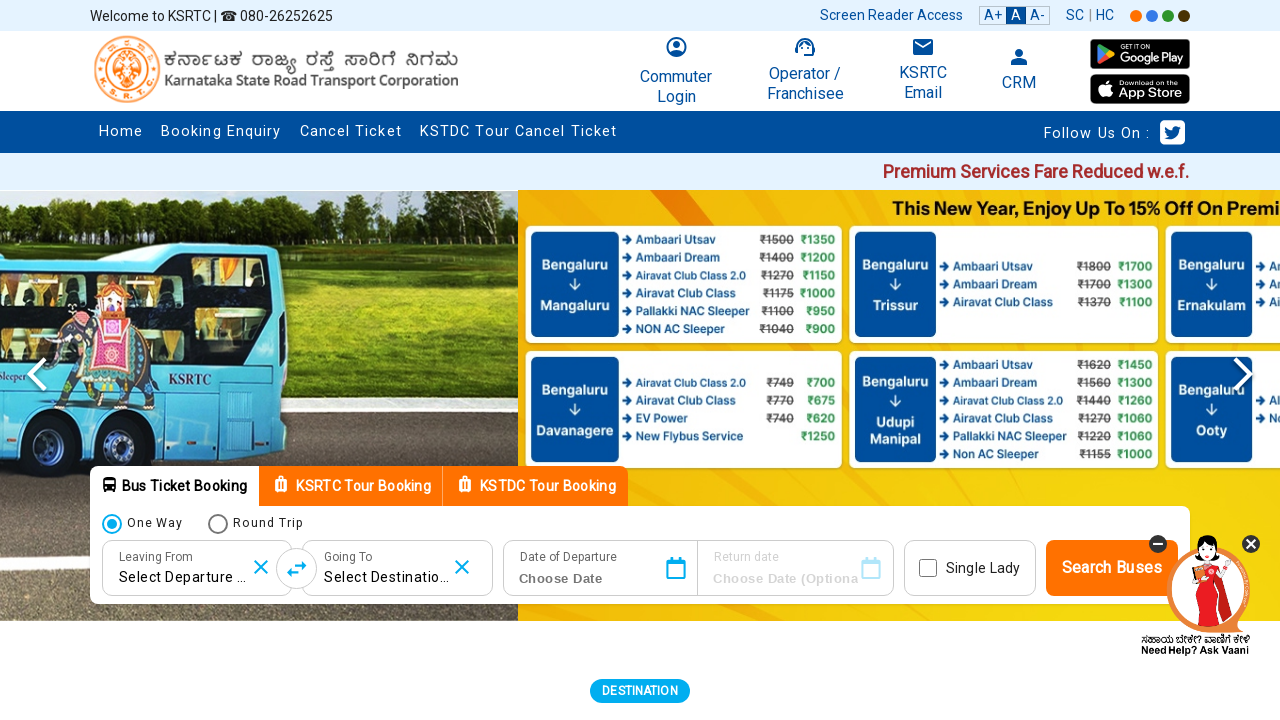

Confirmed anchor links are present on the page
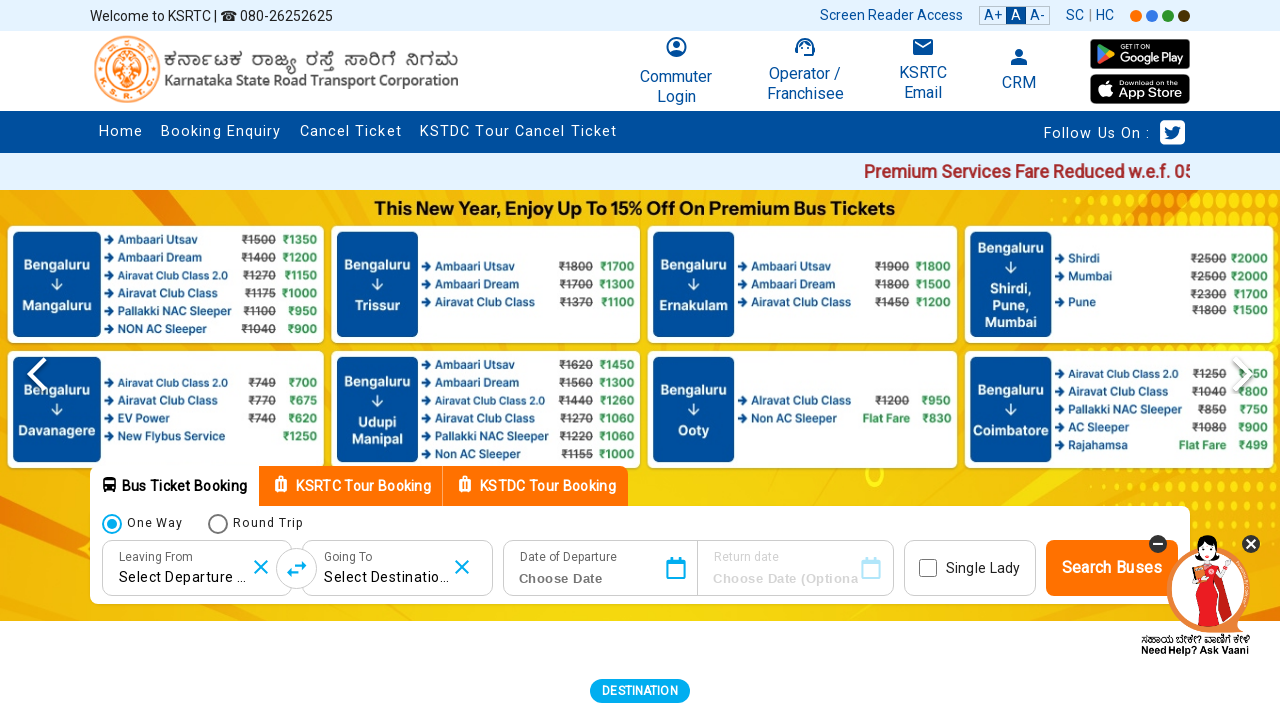

Located all anchor elements on the page
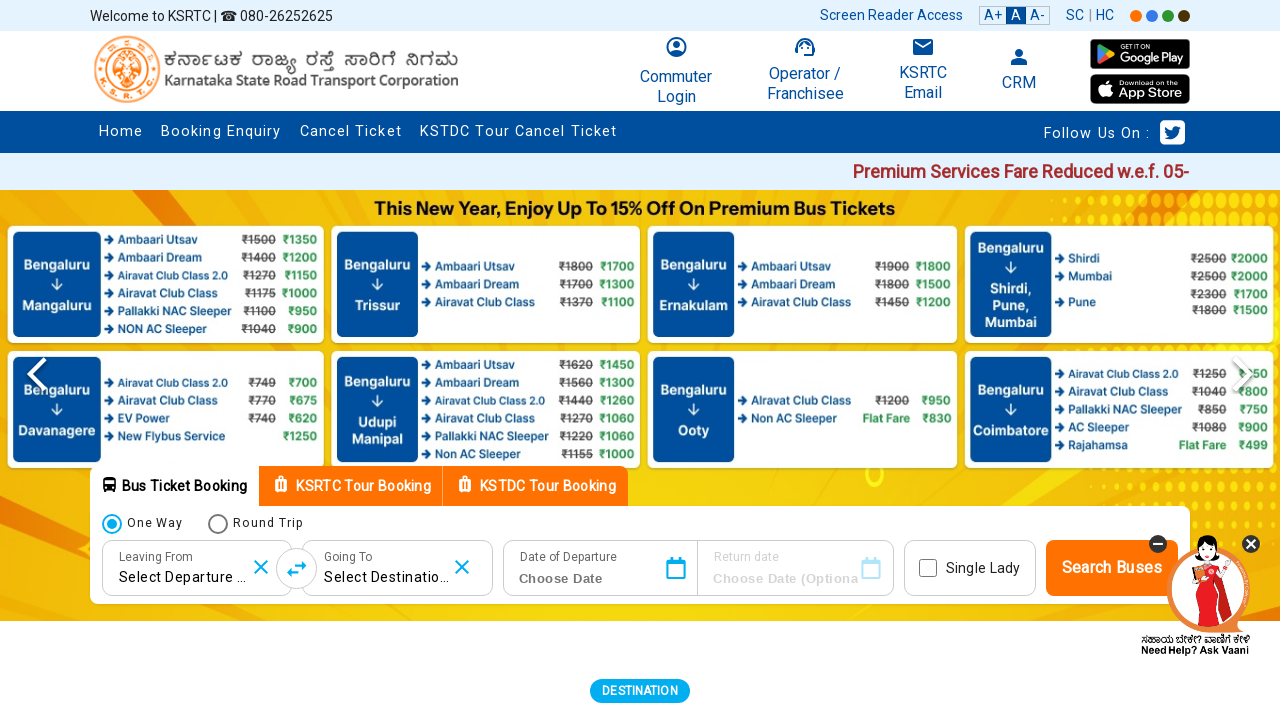

Found 68 anchor links on the page
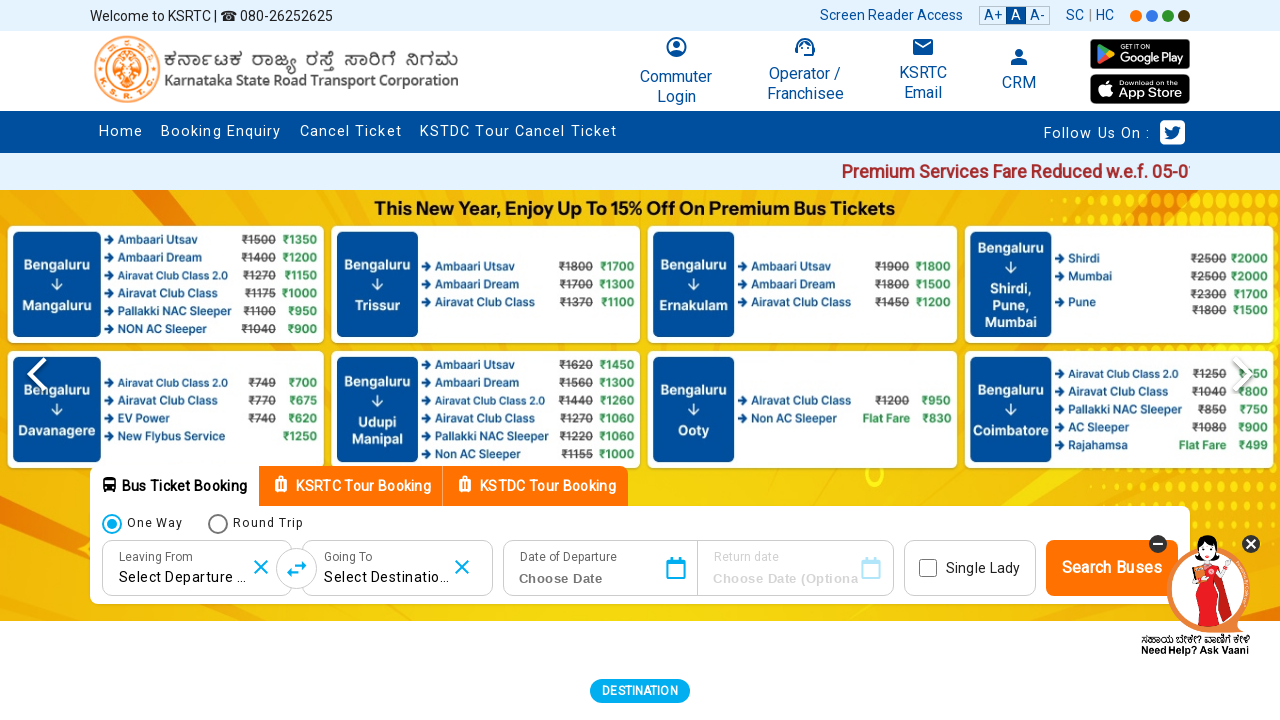

Verified that anchor links are present on the KSRTC website
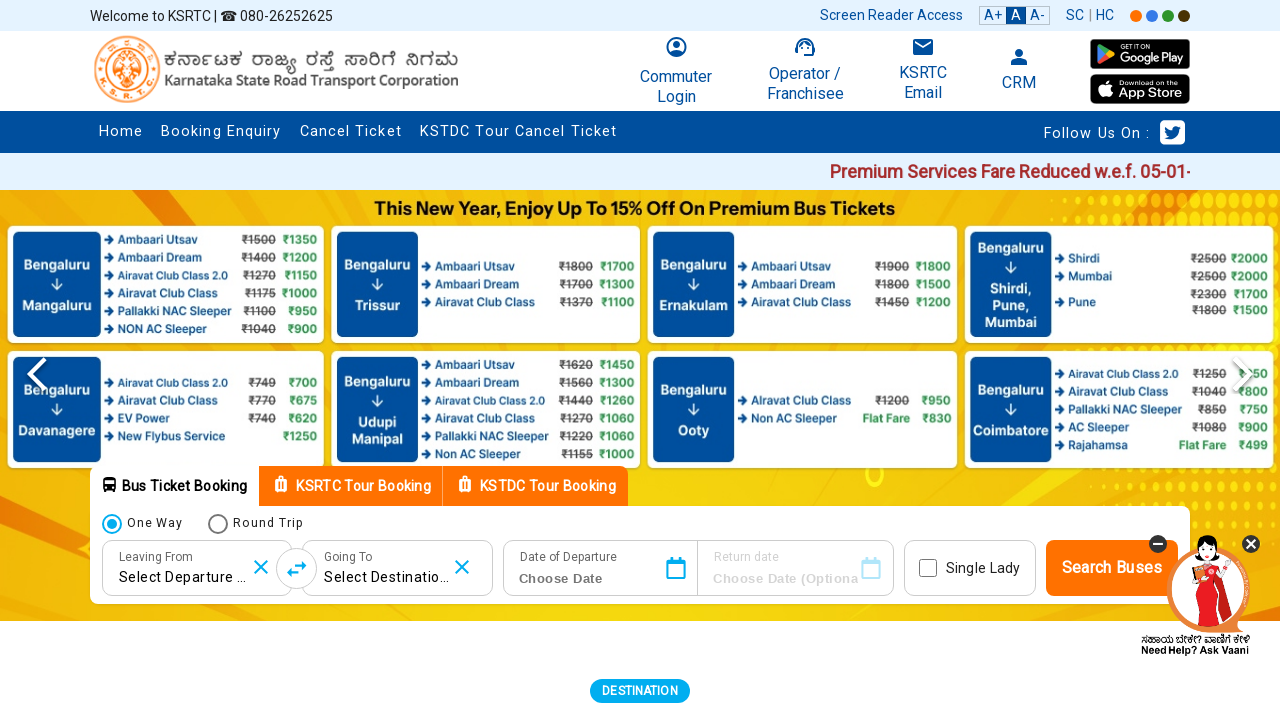

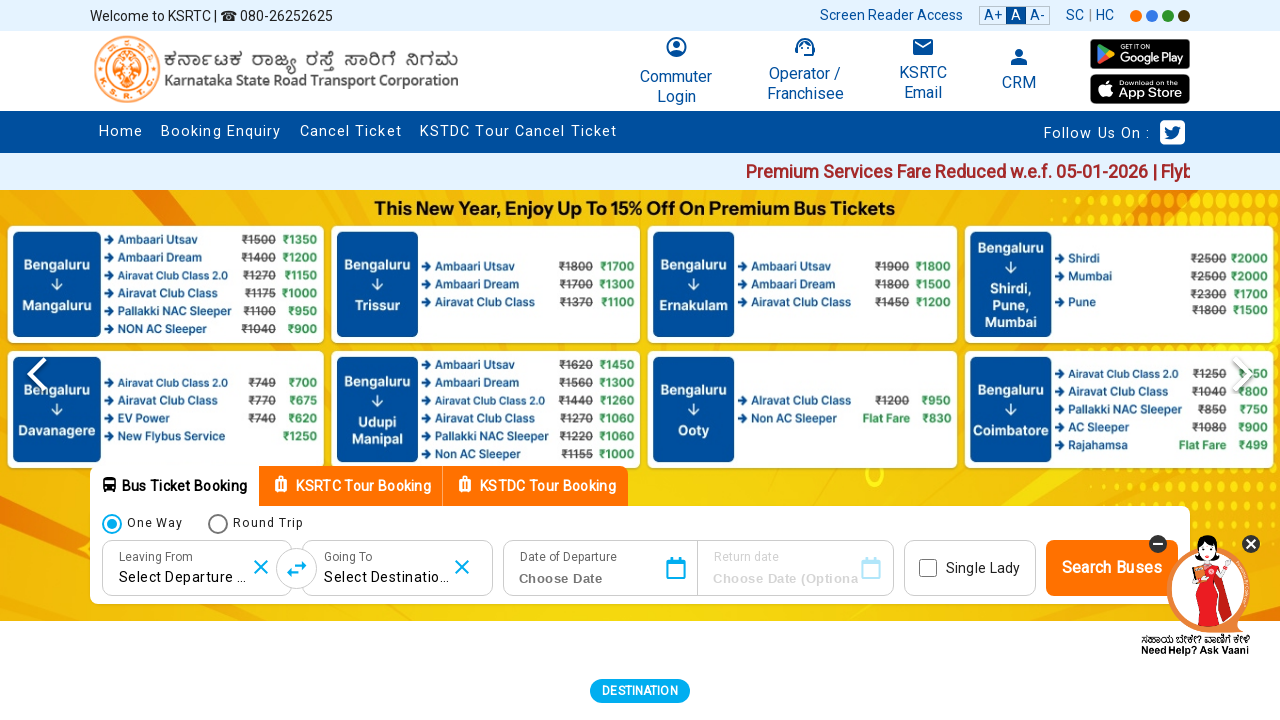